Tests Oracle documentation search functionality by entering a search query and submitting it

Starting URL: https://docs.oracle.com/en/

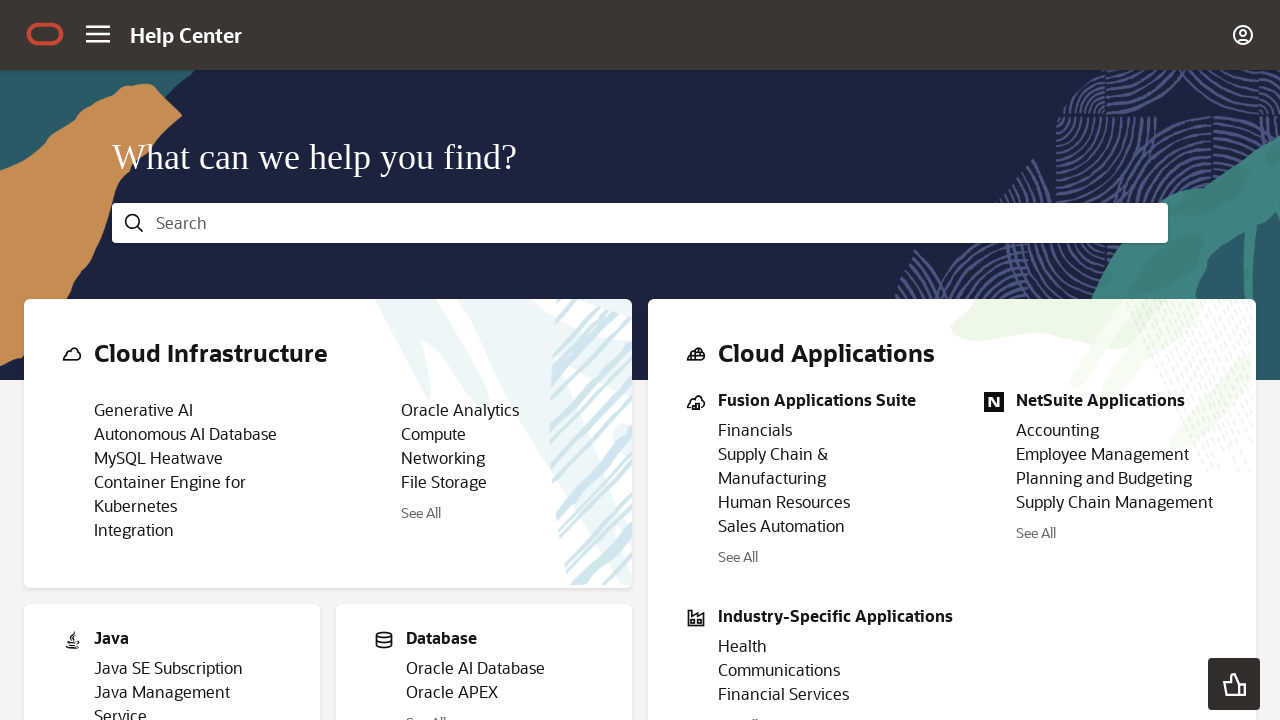

Filled search bar with 'Java documentation' on #search-bar-input
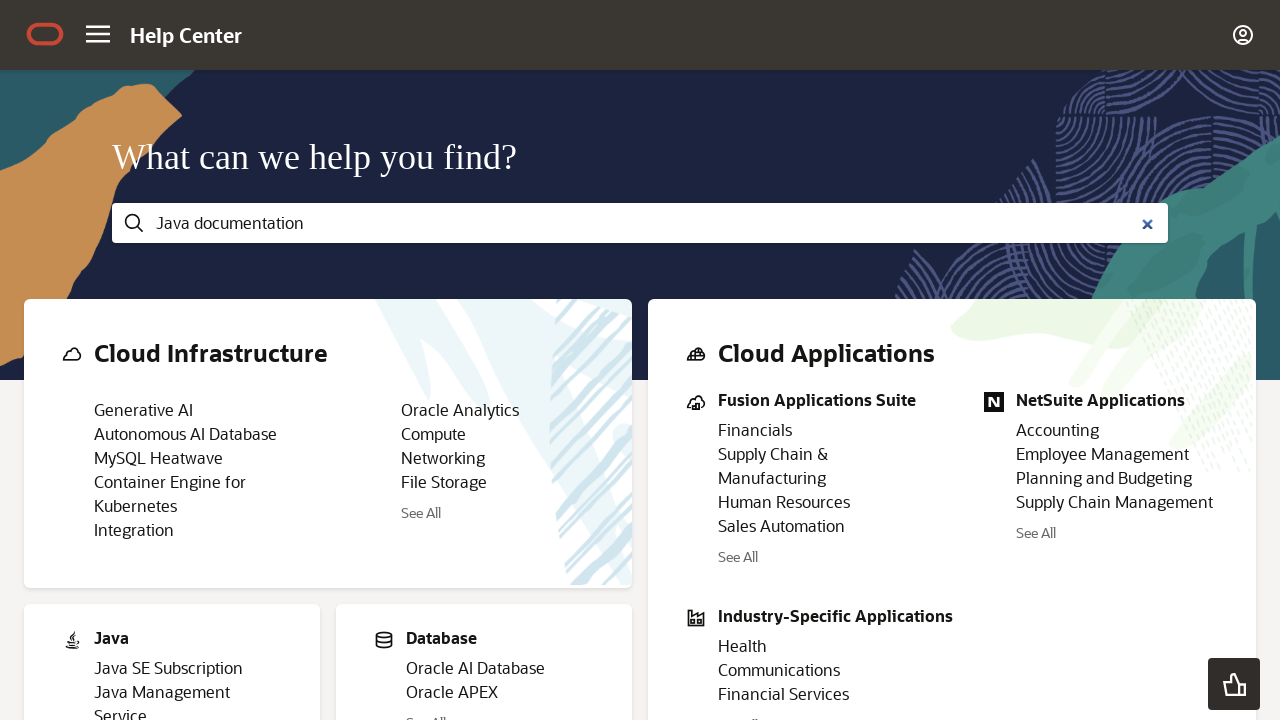

Pressed Enter to submit search query on #search-bar-input
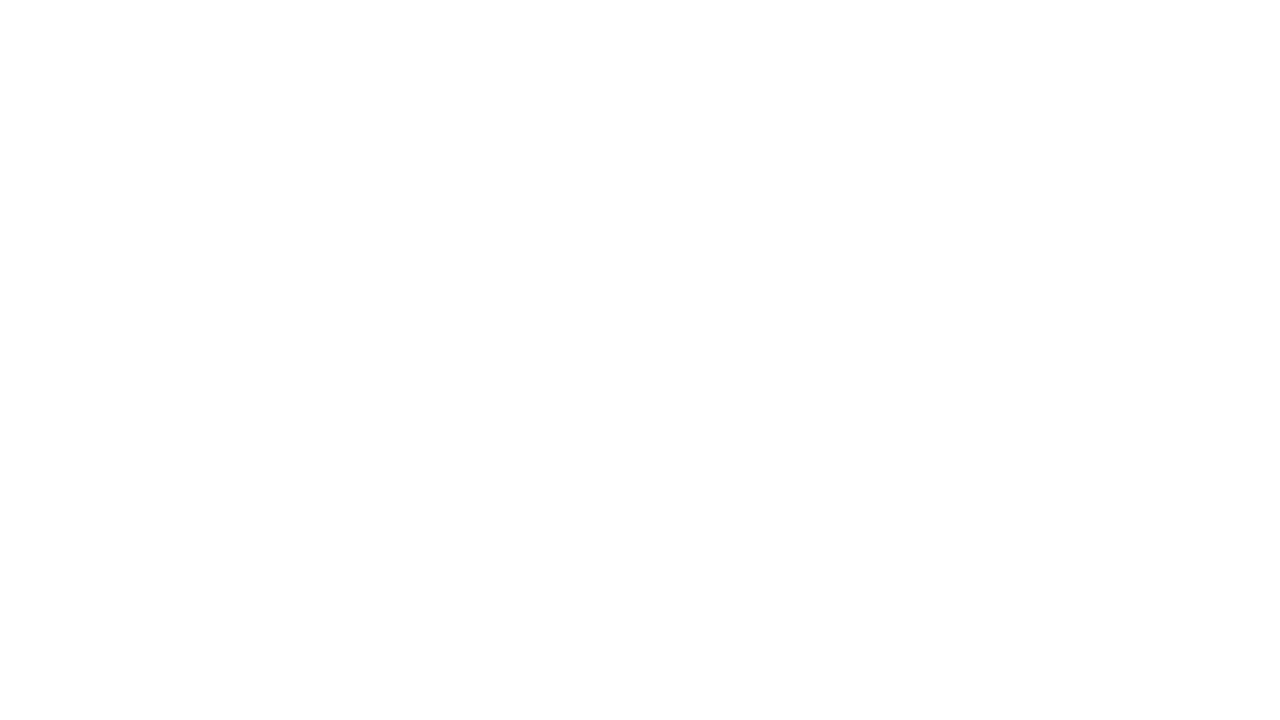

Search results page loaded successfully
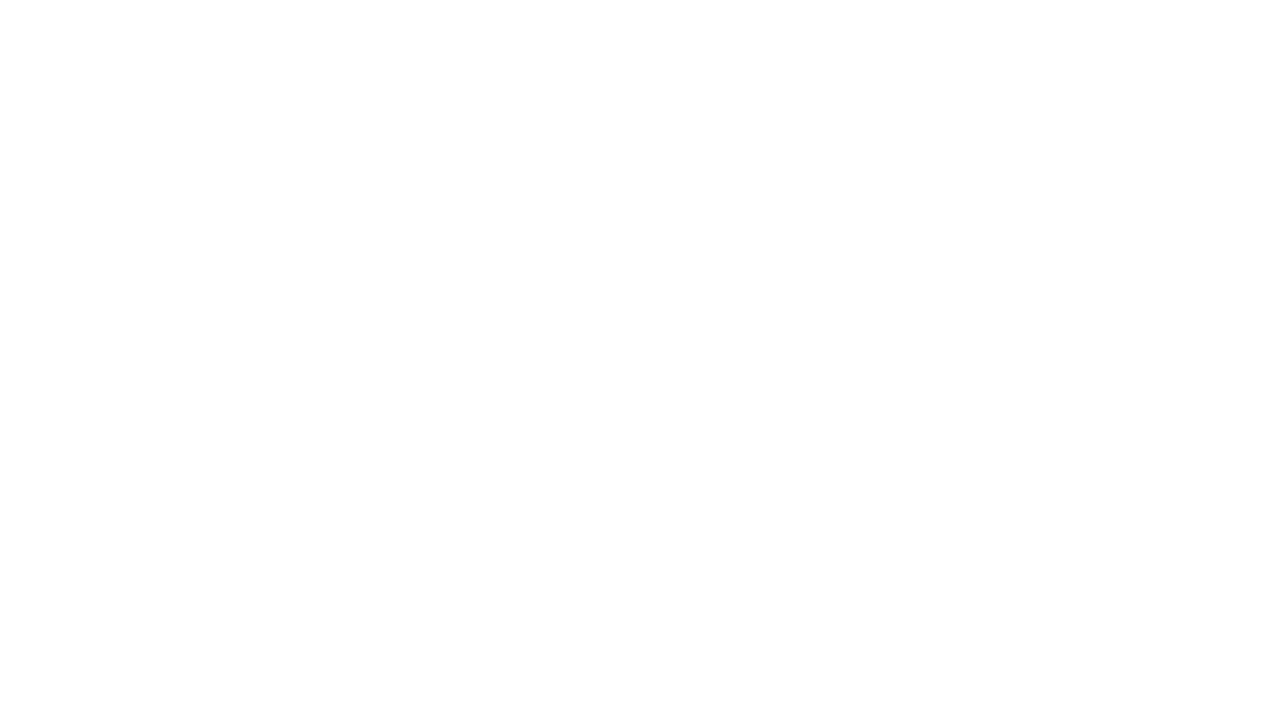

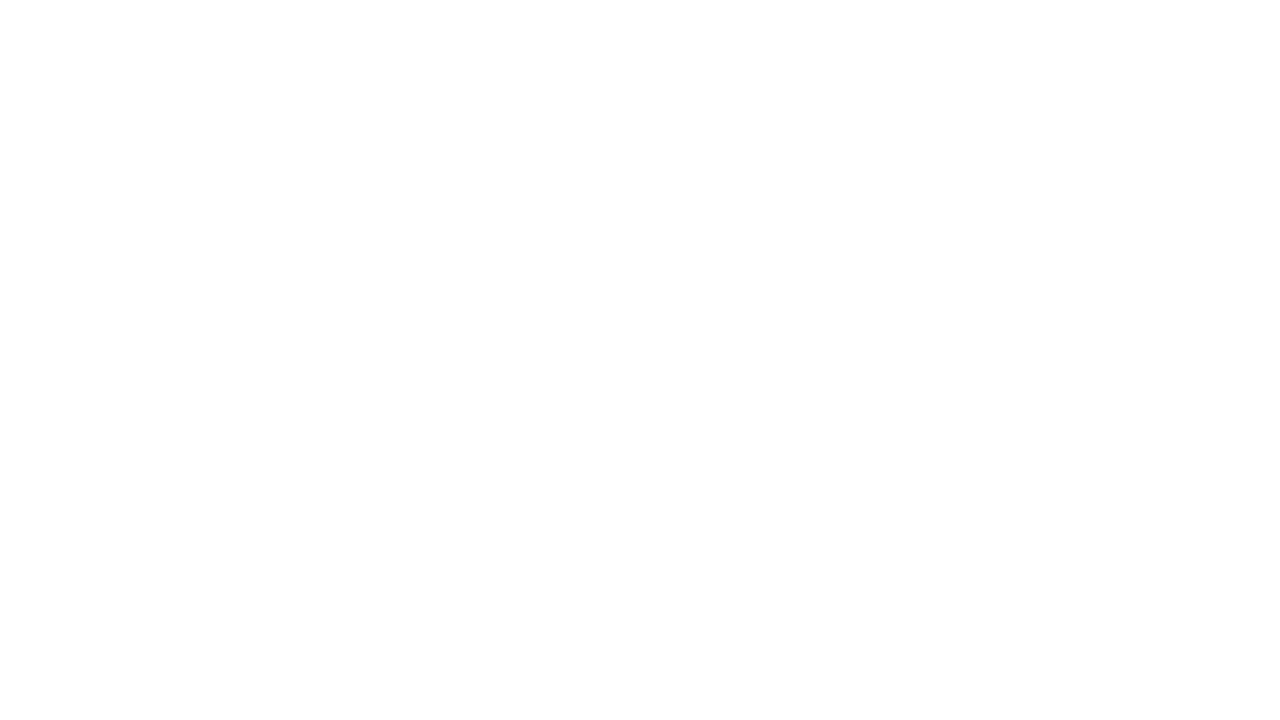